Tests the Selenium web form by entering text into a text box and clicking the submit button

Starting URL: https://www.selenium.dev/selenium/web/web-form.html

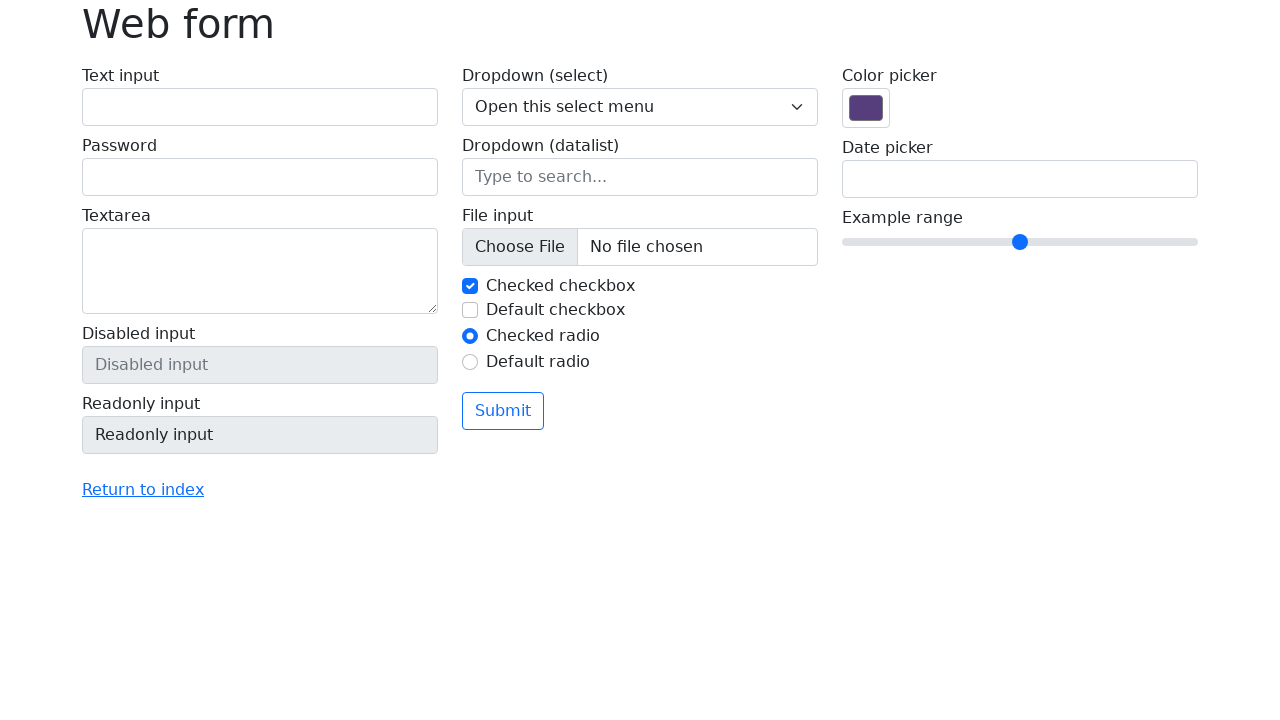

Filled text box with 'Selenium' on input[name='my-text']
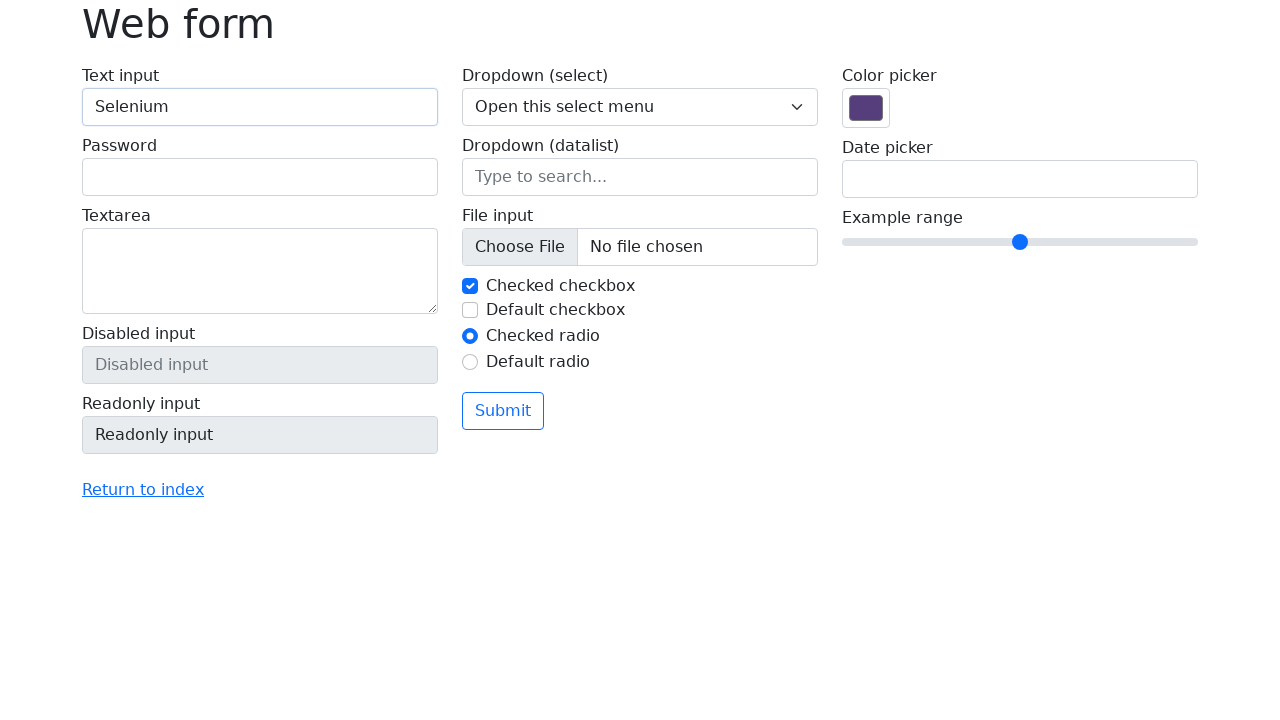

Clicked the submit button at (503, 411) on button
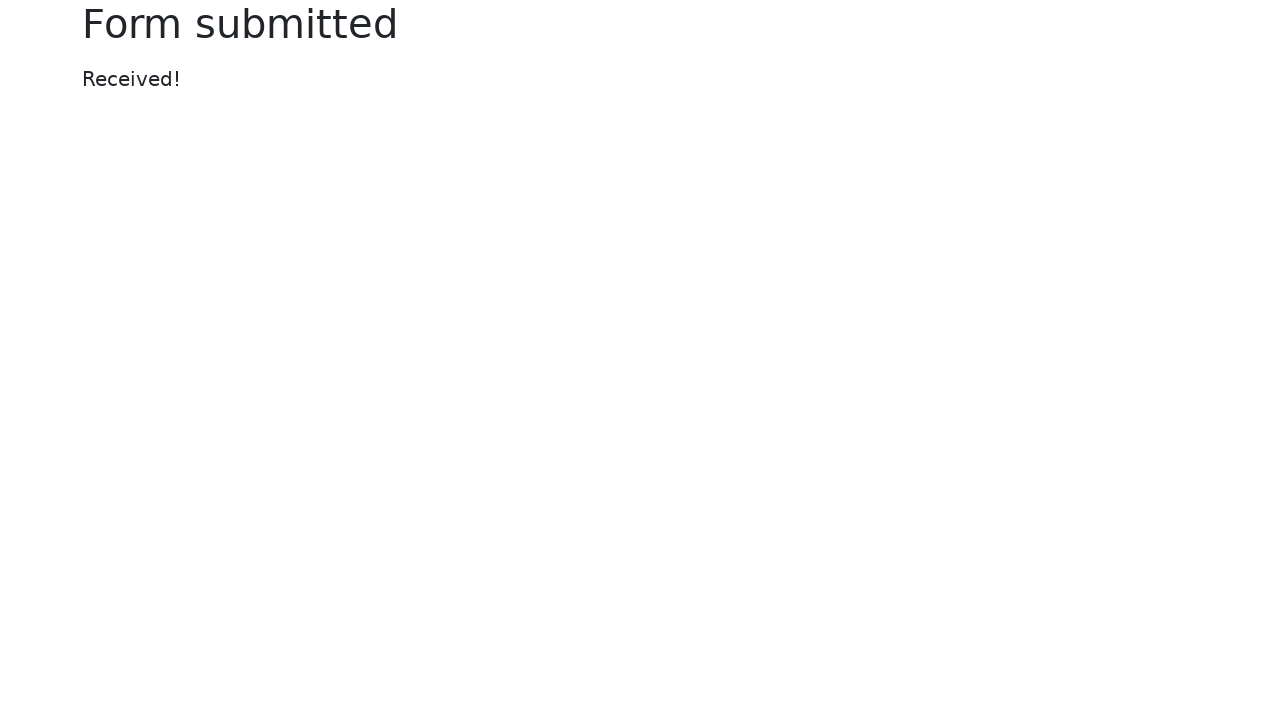

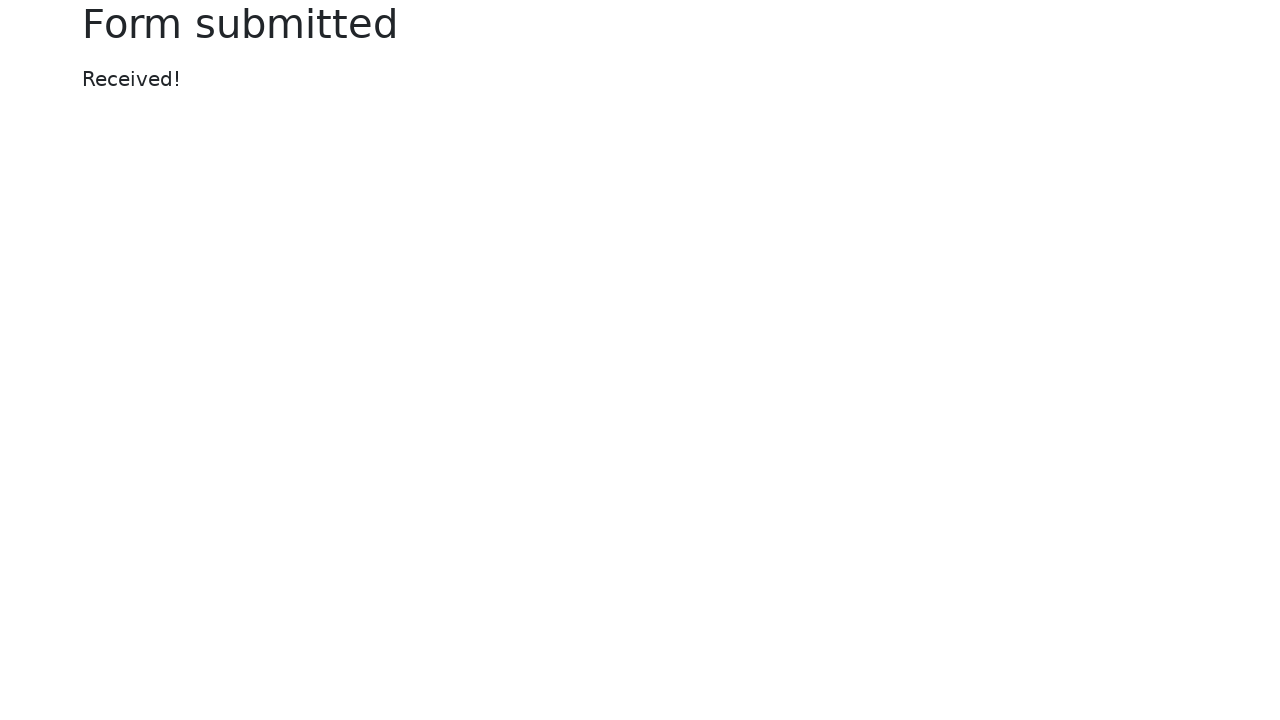